Tests dynamic autocomplete dropdown by typing a partial search term and selecting a matching option from the suggestions

Starting URL: https://codenboxautomationlab.com/practice/

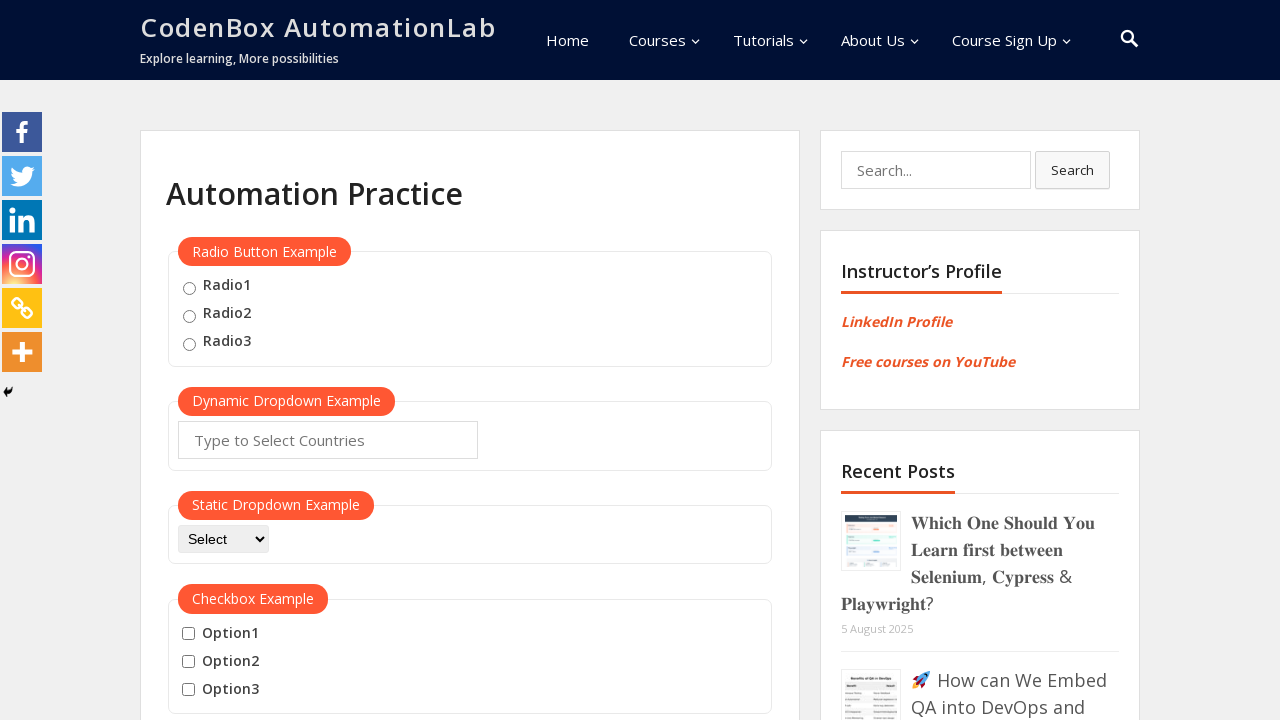

Typed partial search term 'Can' into autocomplete field on #autocomplete
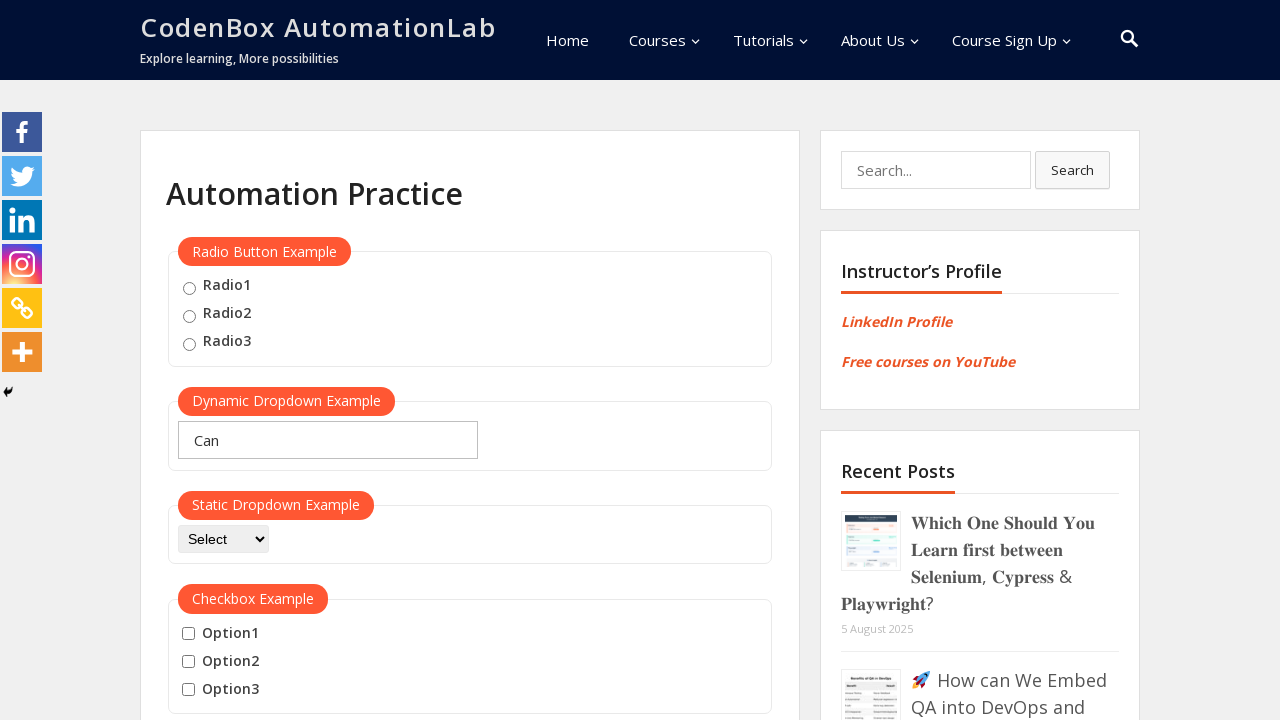

Autocomplete dropdown suggestions appeared
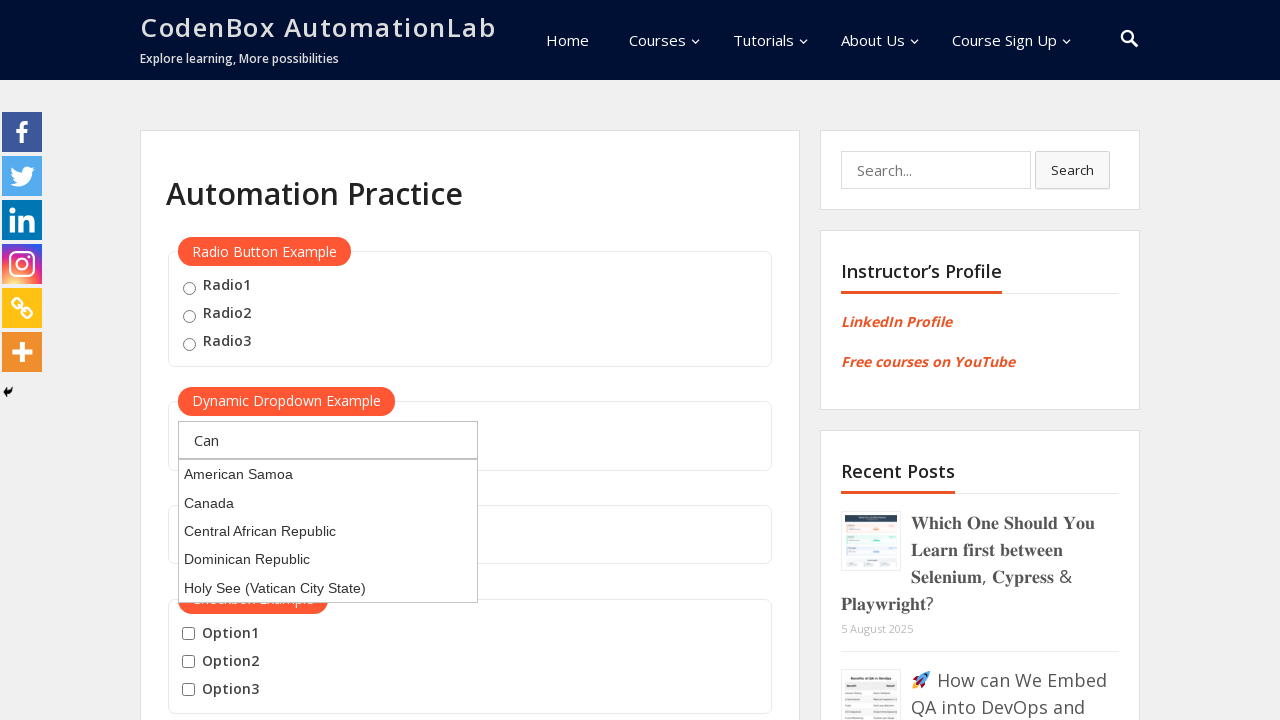

Selected 'Canada' from the autocomplete dropdown suggestions at (328, 503) on .ui-menu-item > div:has-text('Canada')
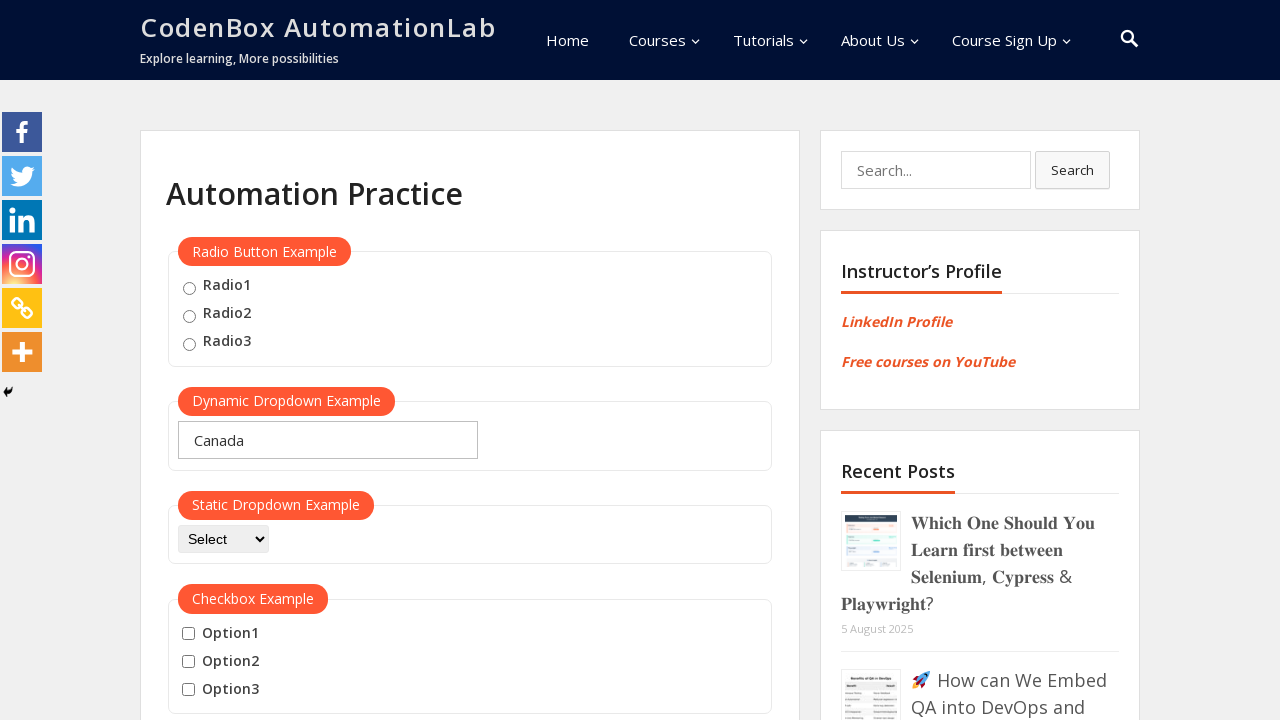

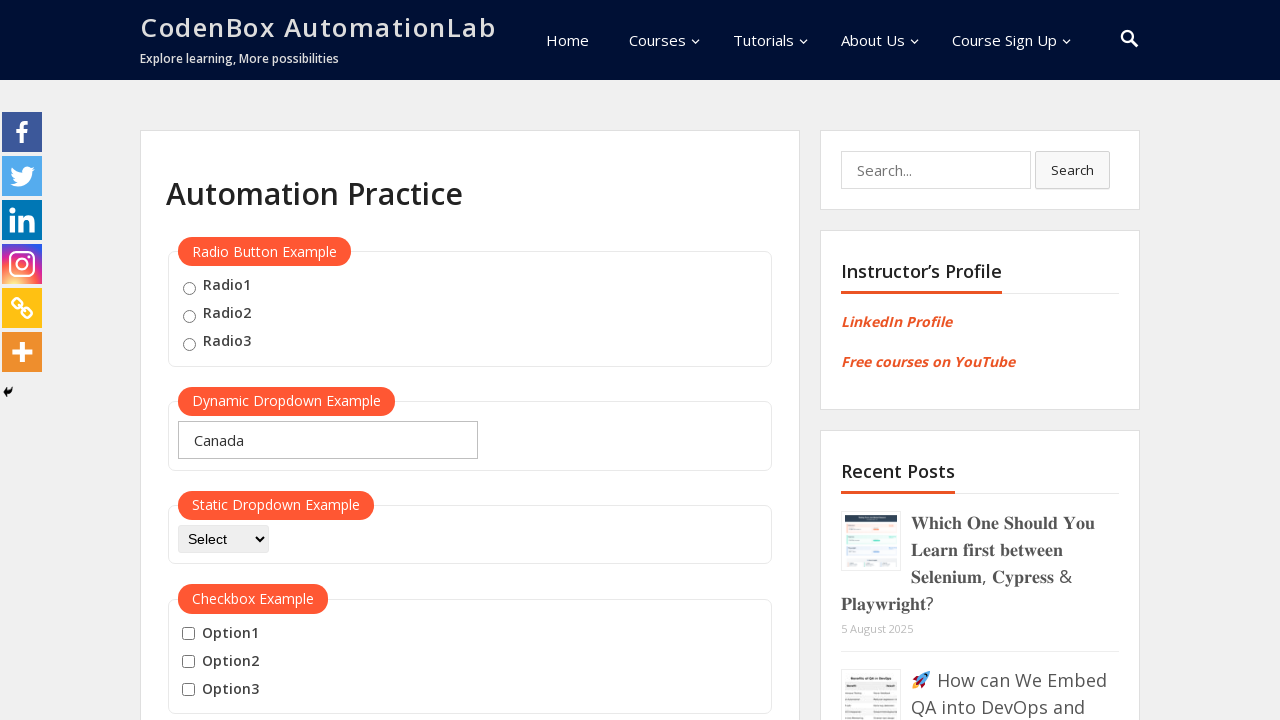